Tests mouse interaction by clicking and holding on a draggable element to verify drag functionality

Starting URL: https://awesomeqa.com/selenium/mouse_interaction.html

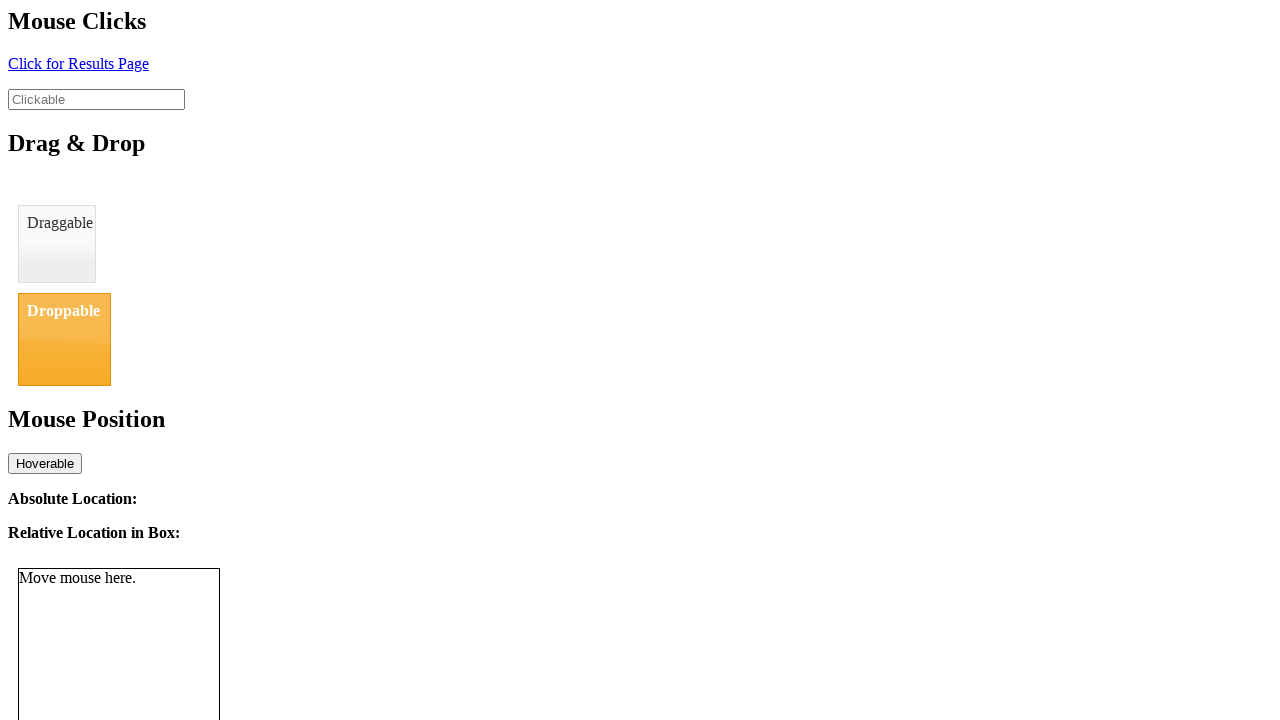

Located the draggable element with id 'draggable'
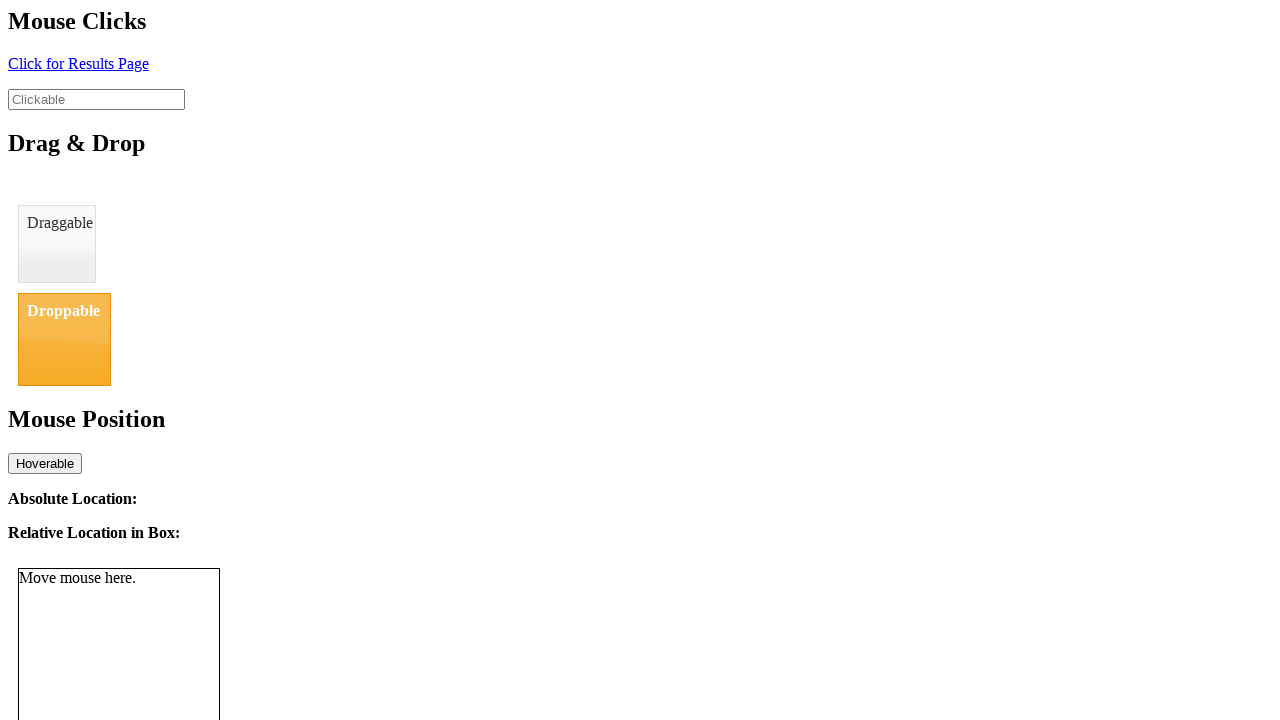

Hovered over the draggable element at (57, 244) on #draggable
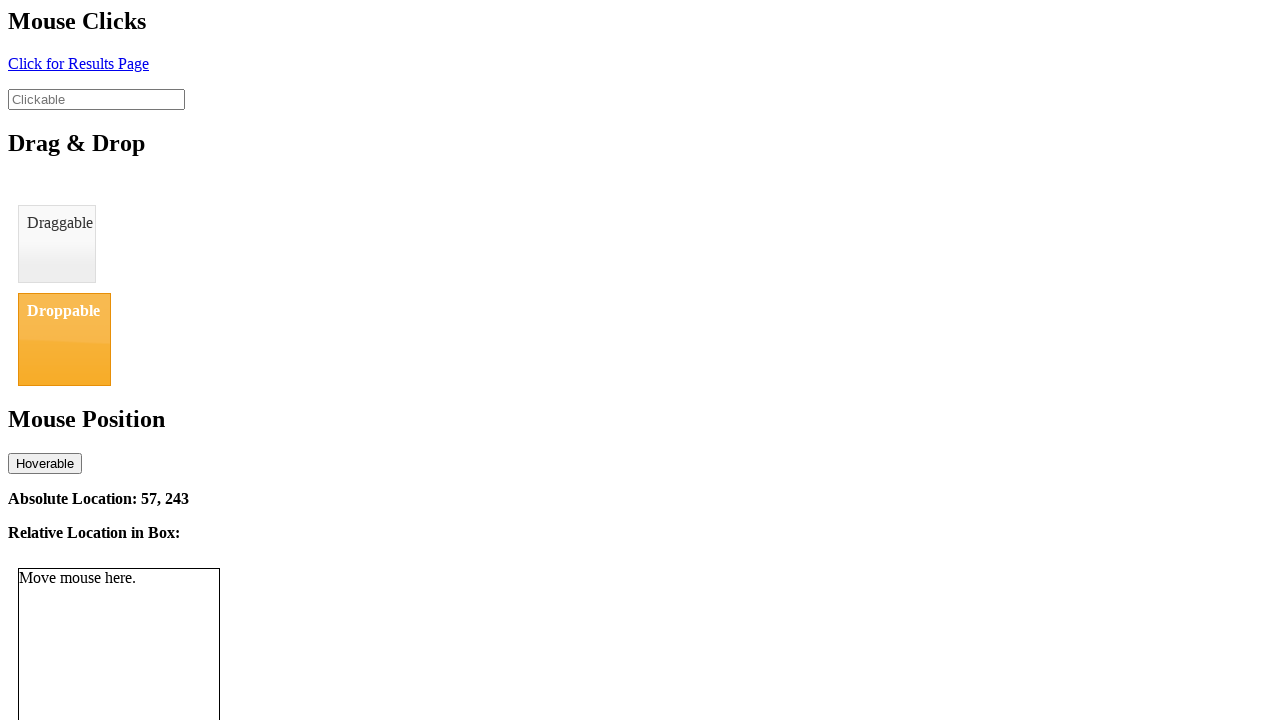

Pressed down the mouse button on draggable element at (57, 244)
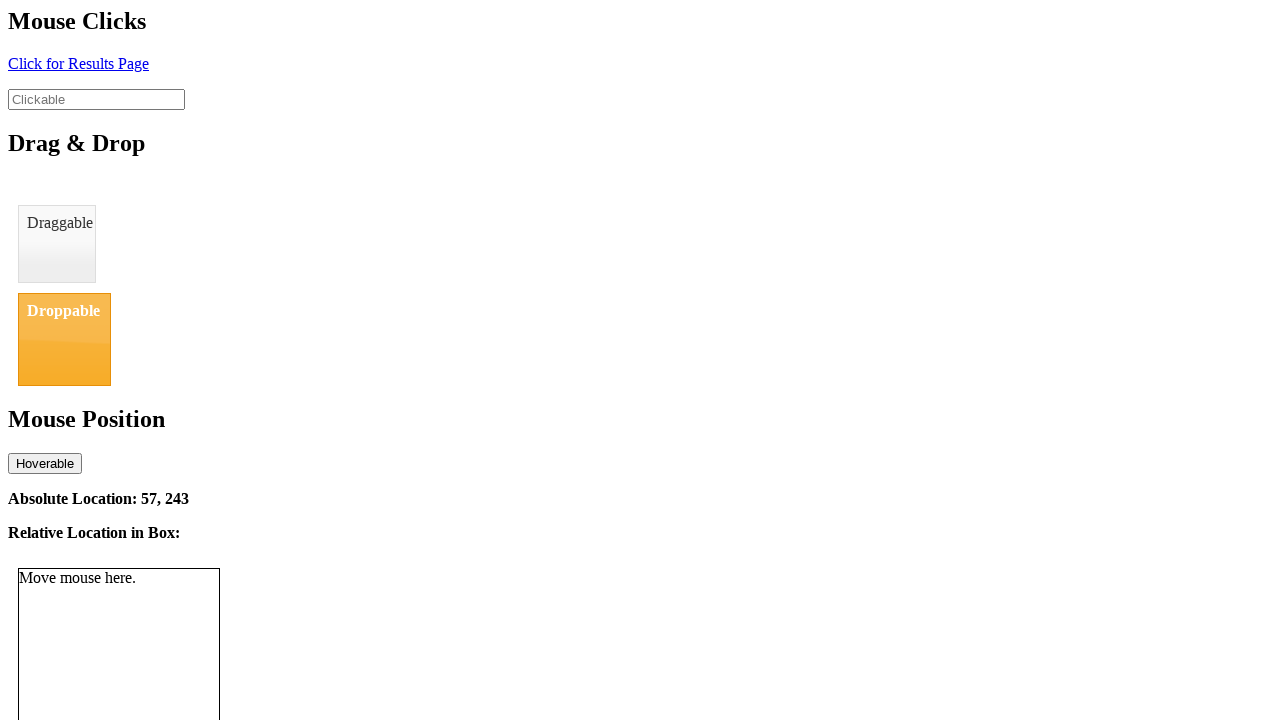

Waited 2 seconds while holding mouse button down
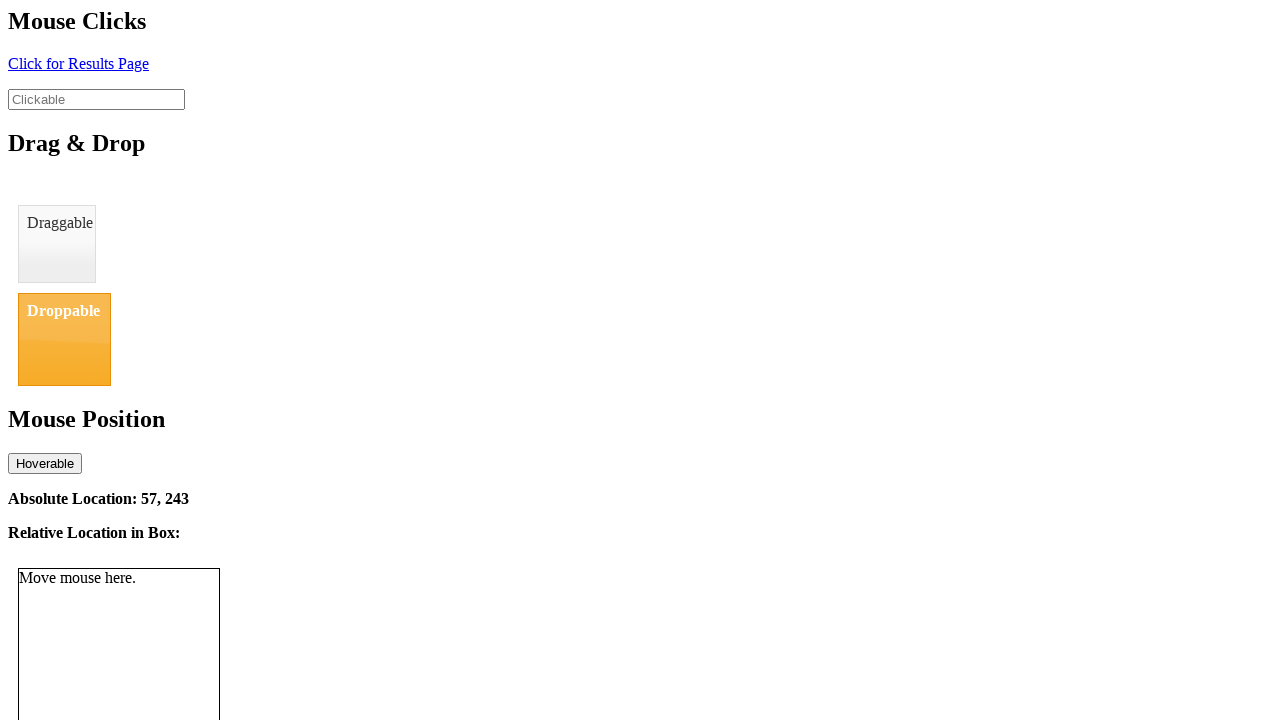

Released the mouse button at (57, 244)
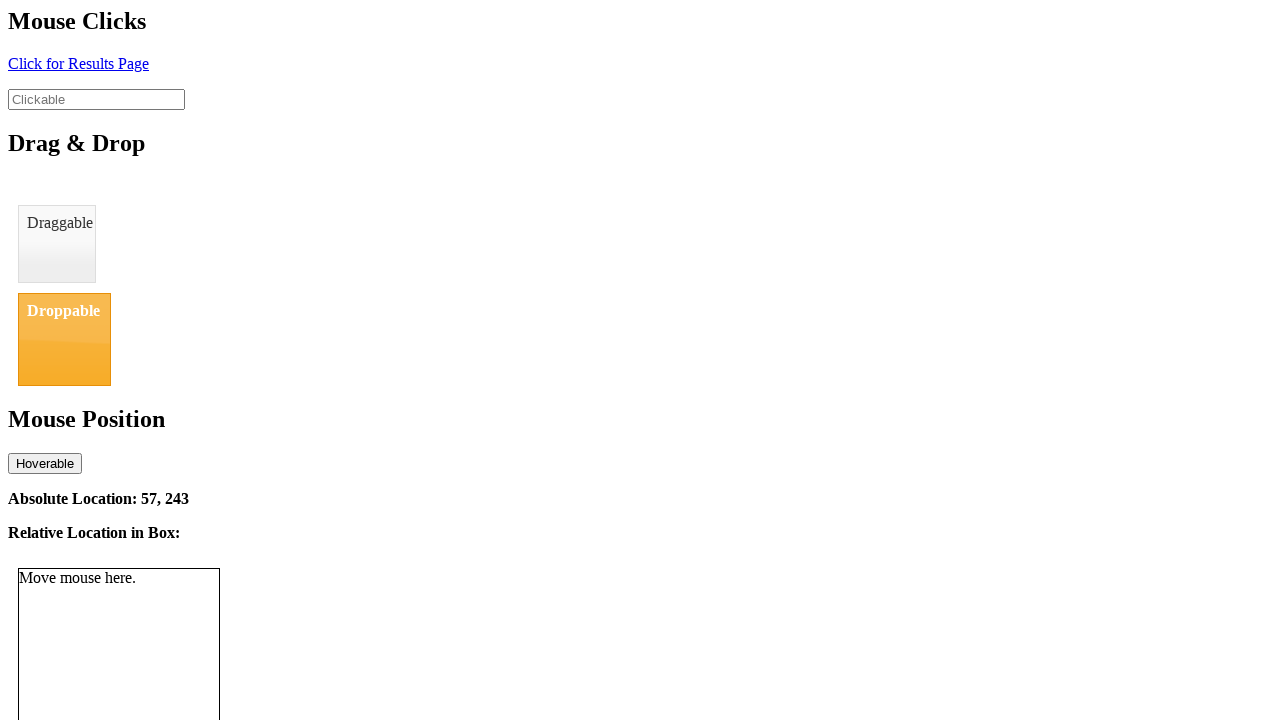

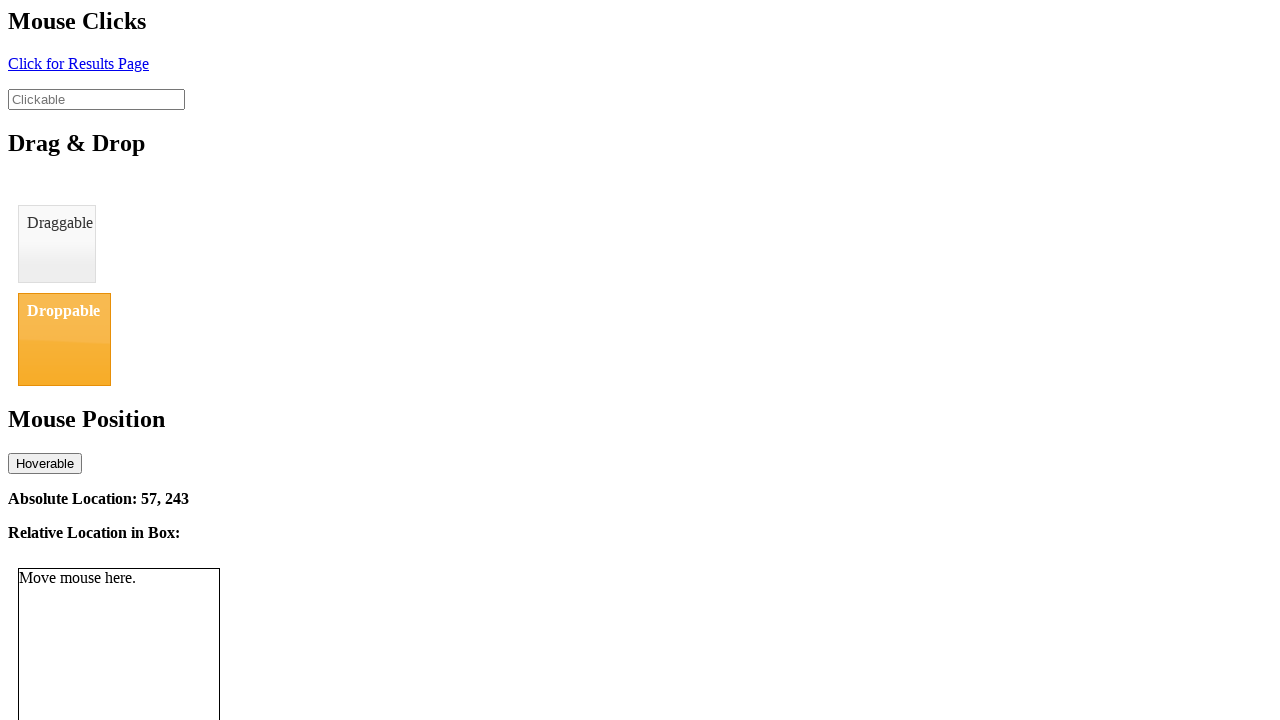